Tests registration form with mismatched email confirmation and verifies the error message

Starting URL: https://alada.vn/tai-khoan/dang-ky.html

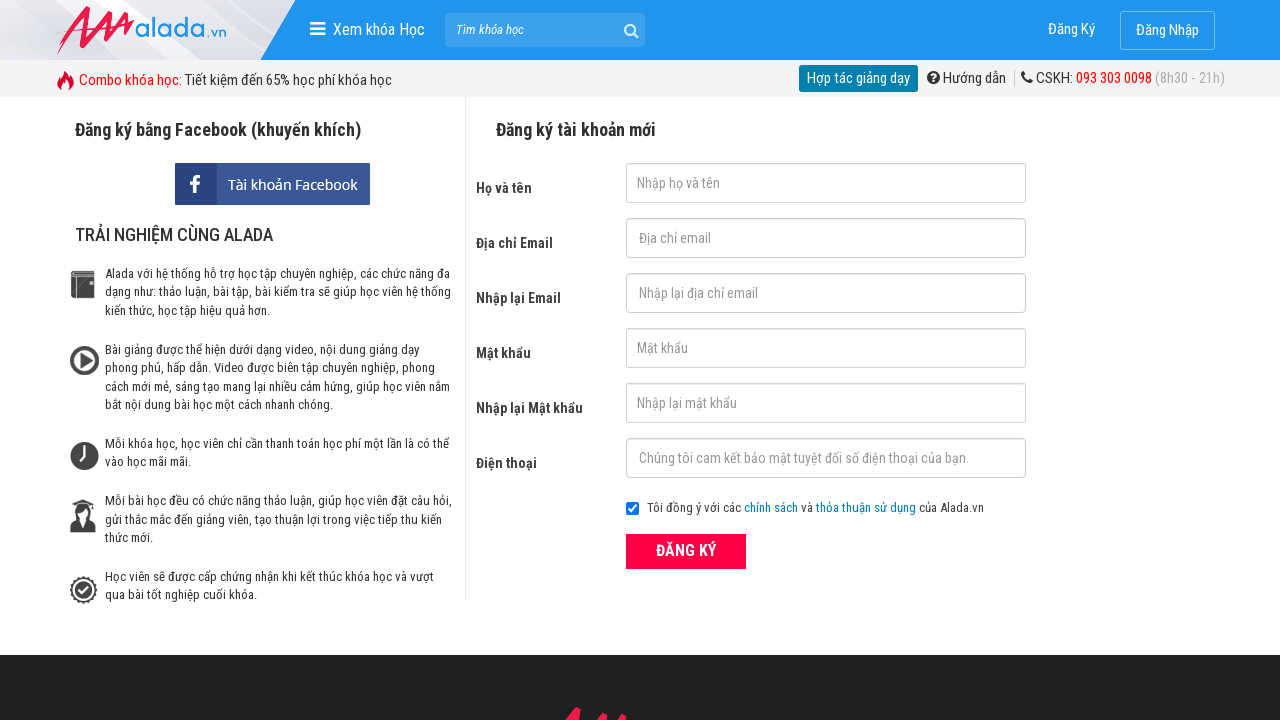

Cleared firstname field on #txtFirstname
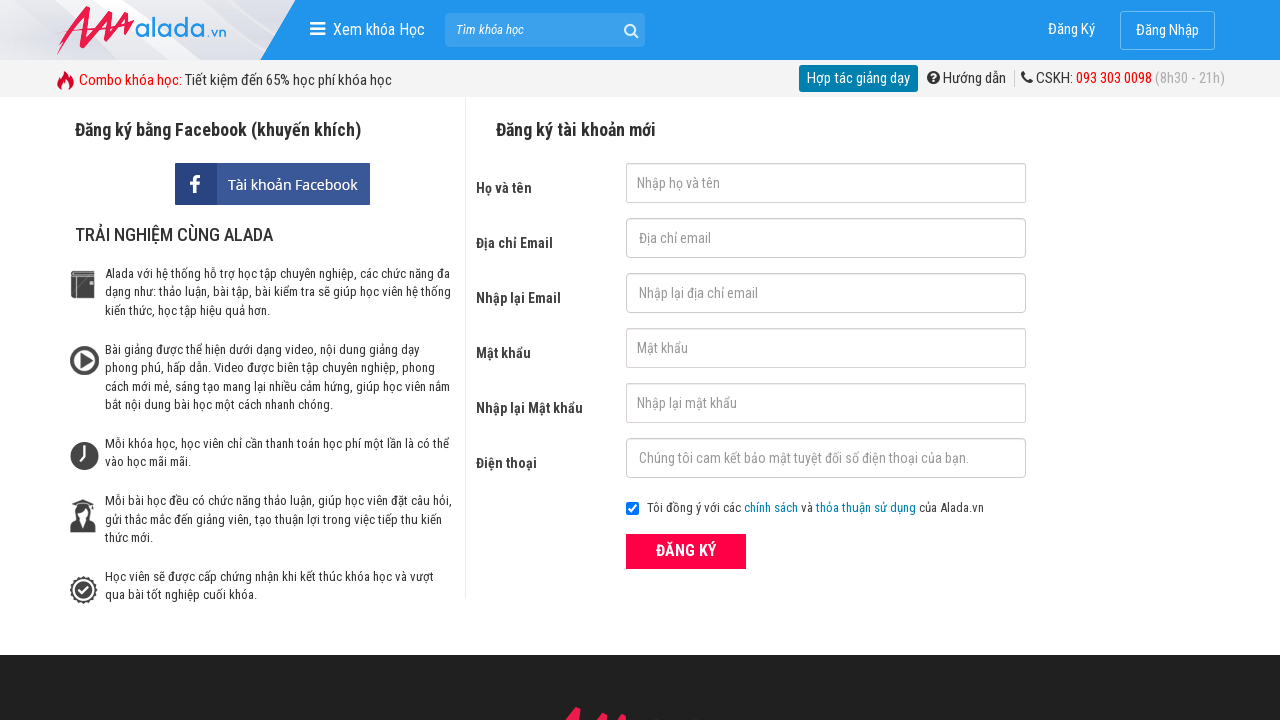

Cleared email field on #txtEmail
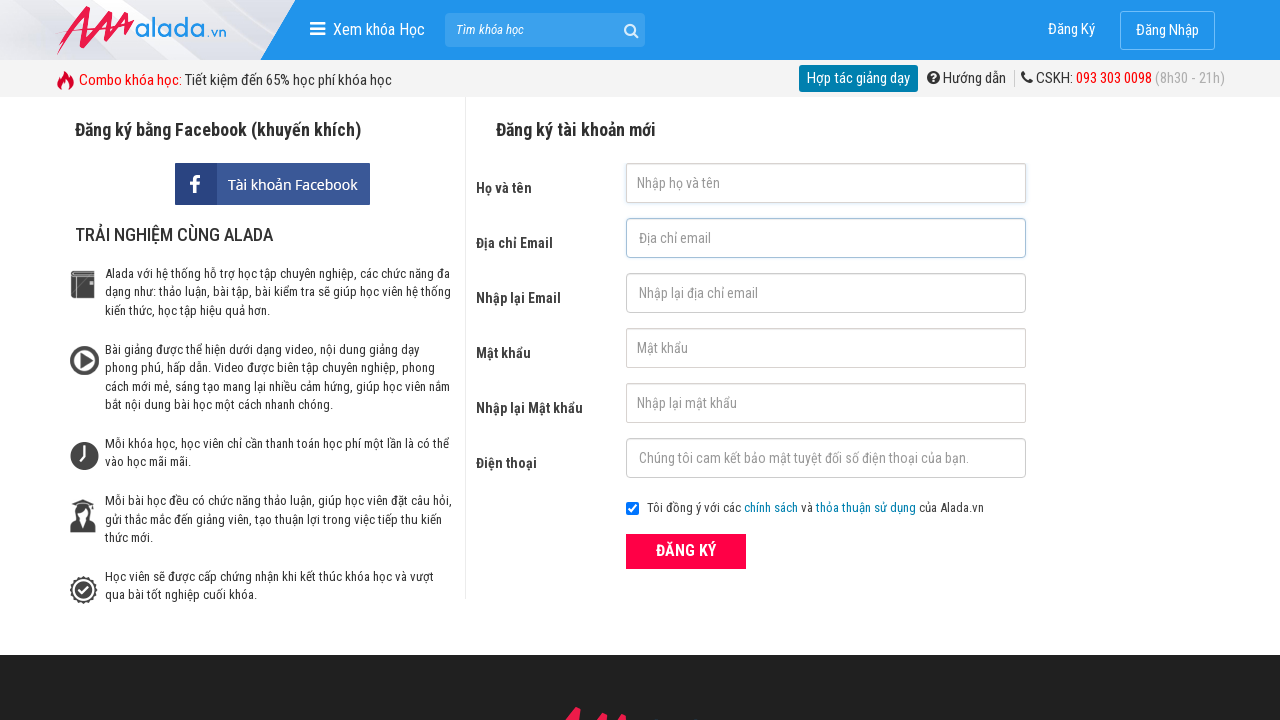

Cleared confirm email field on #txtCEmail
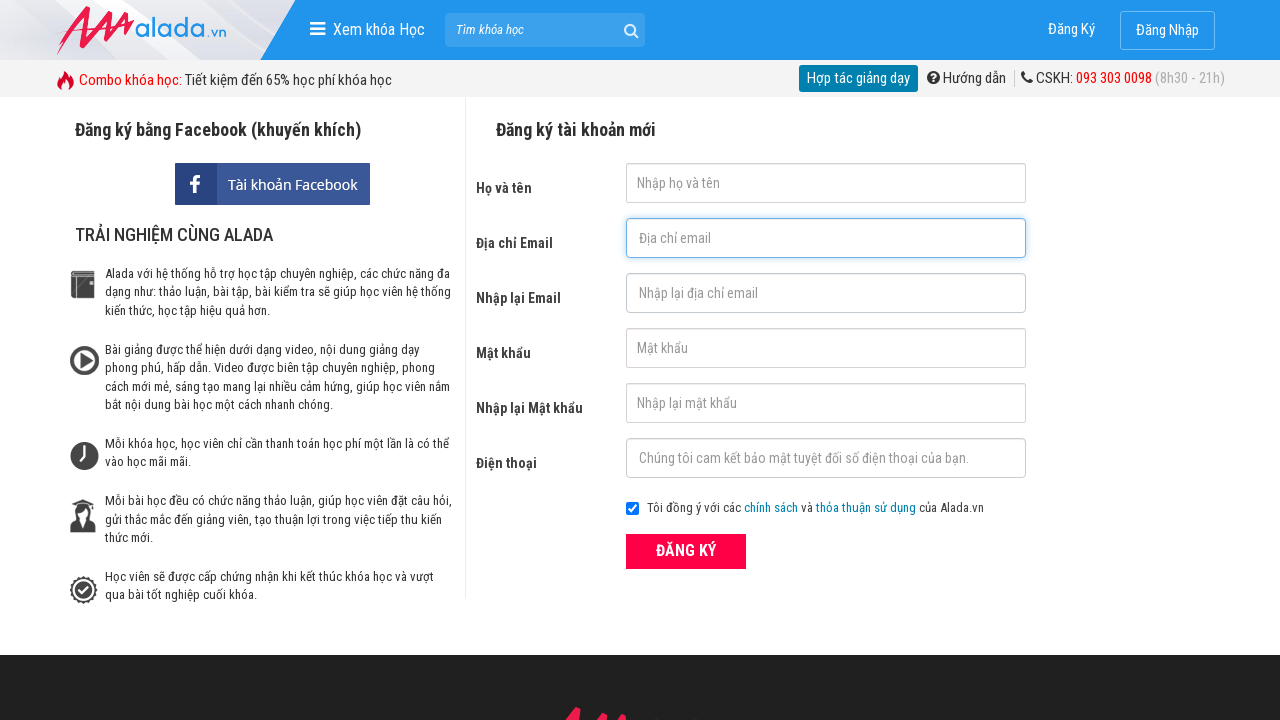

Cleared password field on #txtPassword
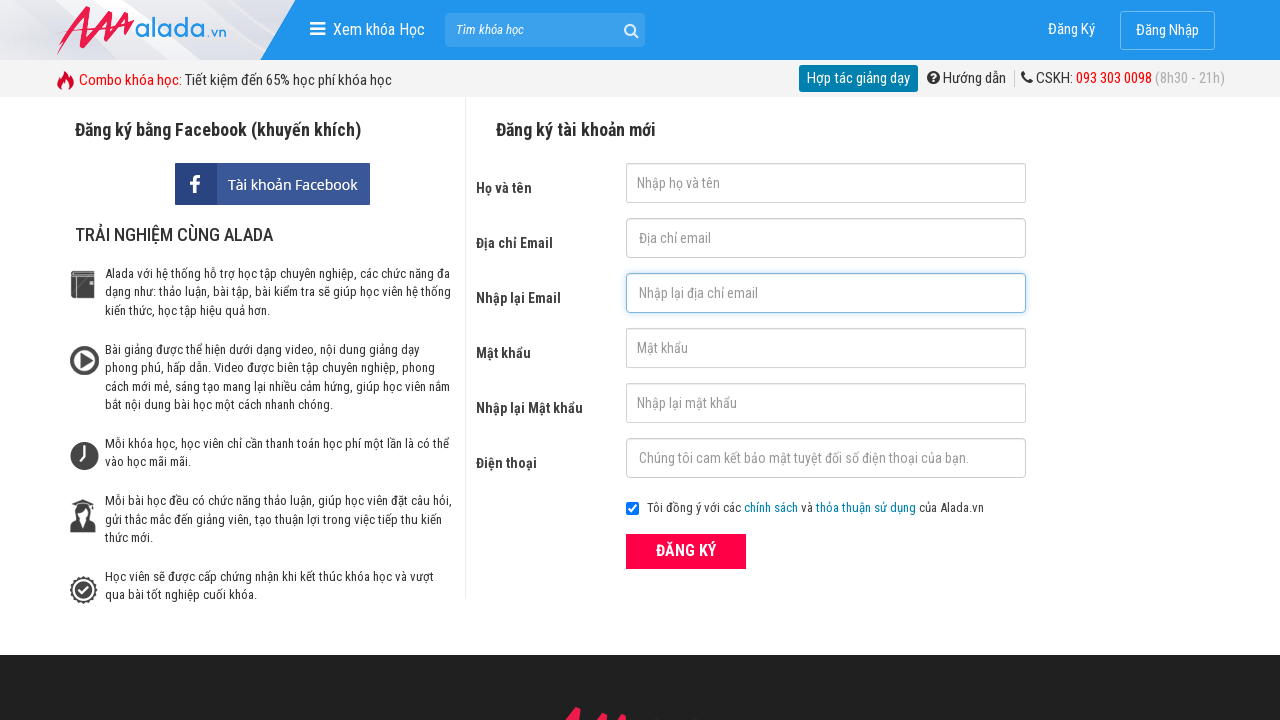

Cleared confirm password field on #txtCPassword
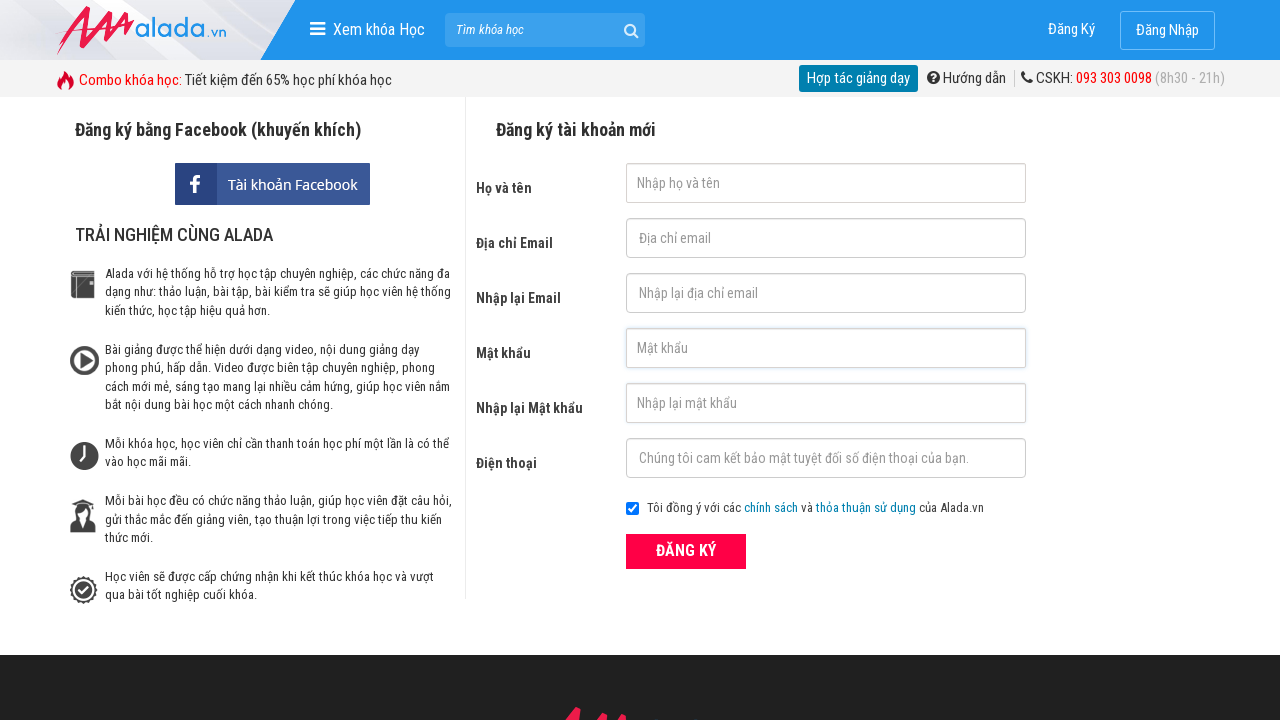

Cleared phone field on #txtPhone
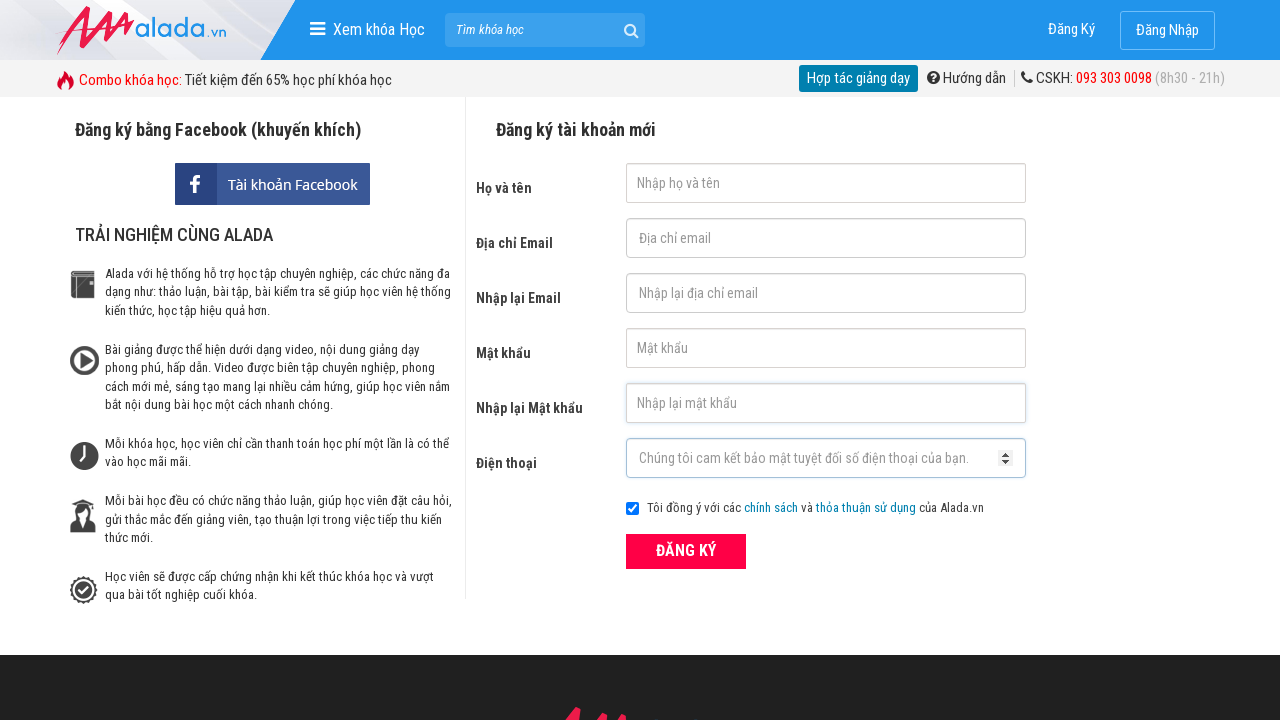

Filled firstname field with 'ABC' on #txtFirstname
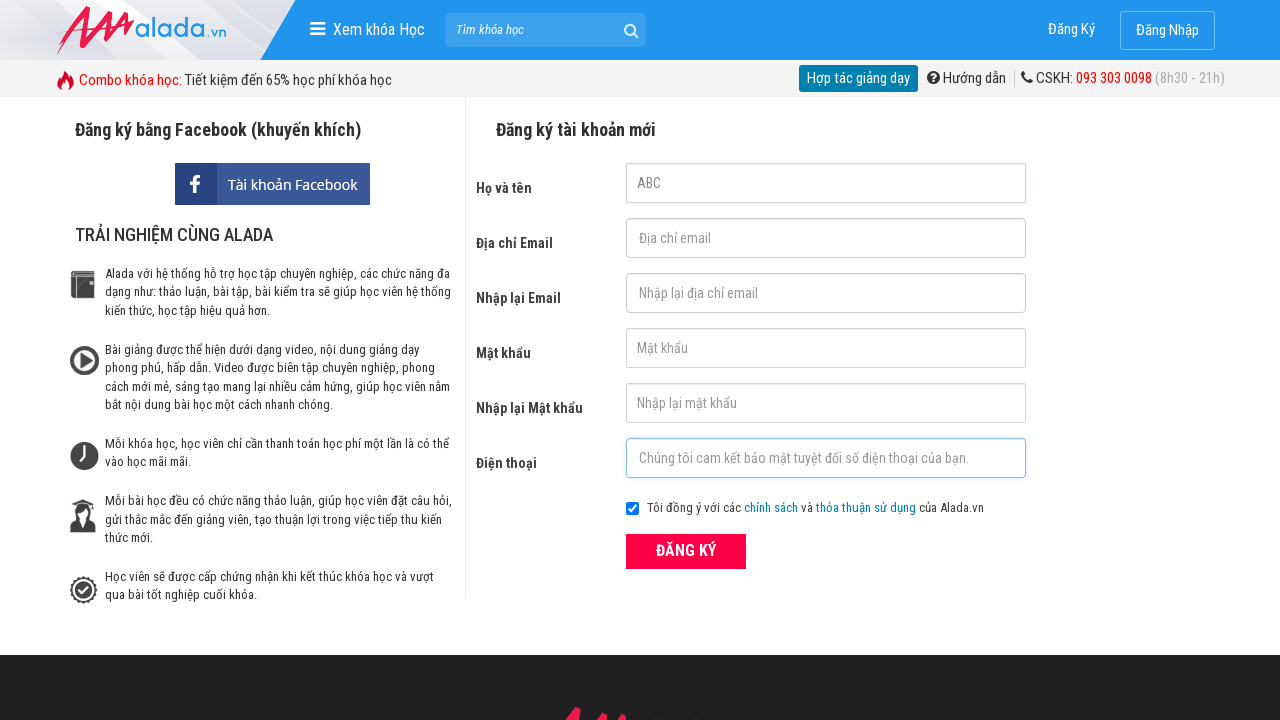

Filled email field with 'email@email.net' on #txtEmail
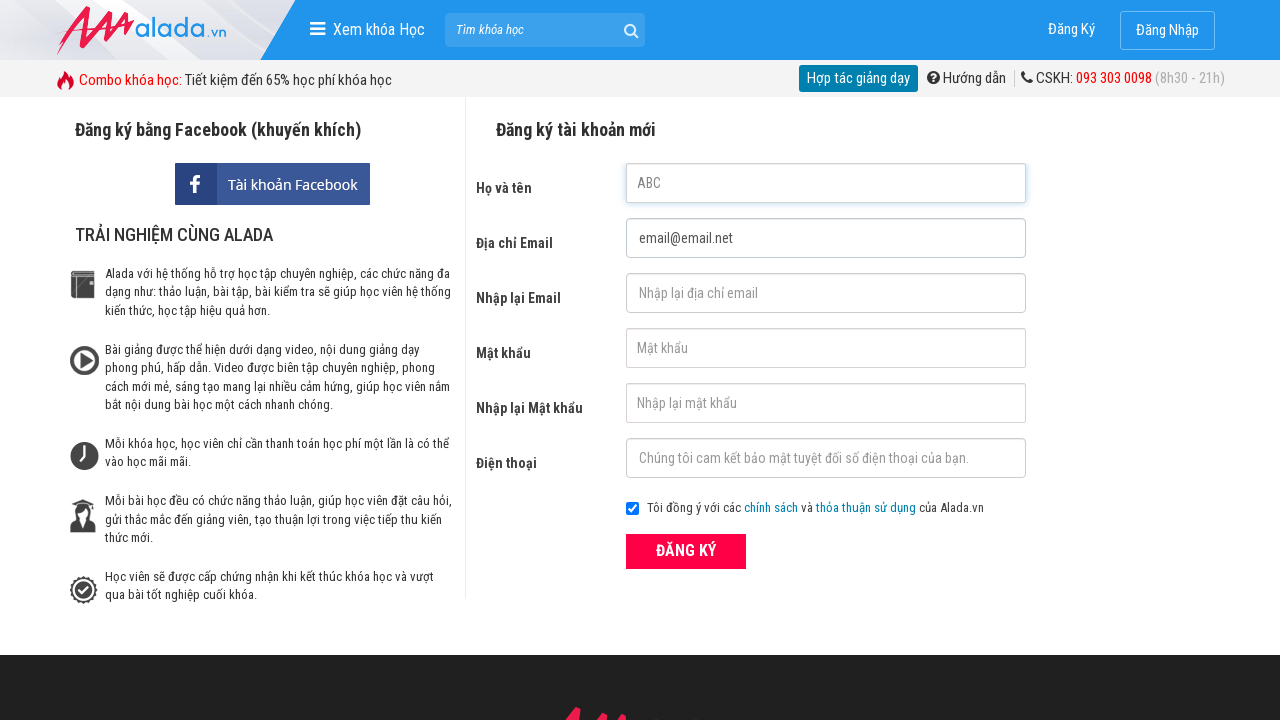

Filled confirm email field with mismatched email 'email@email.com' on #txtCEmail
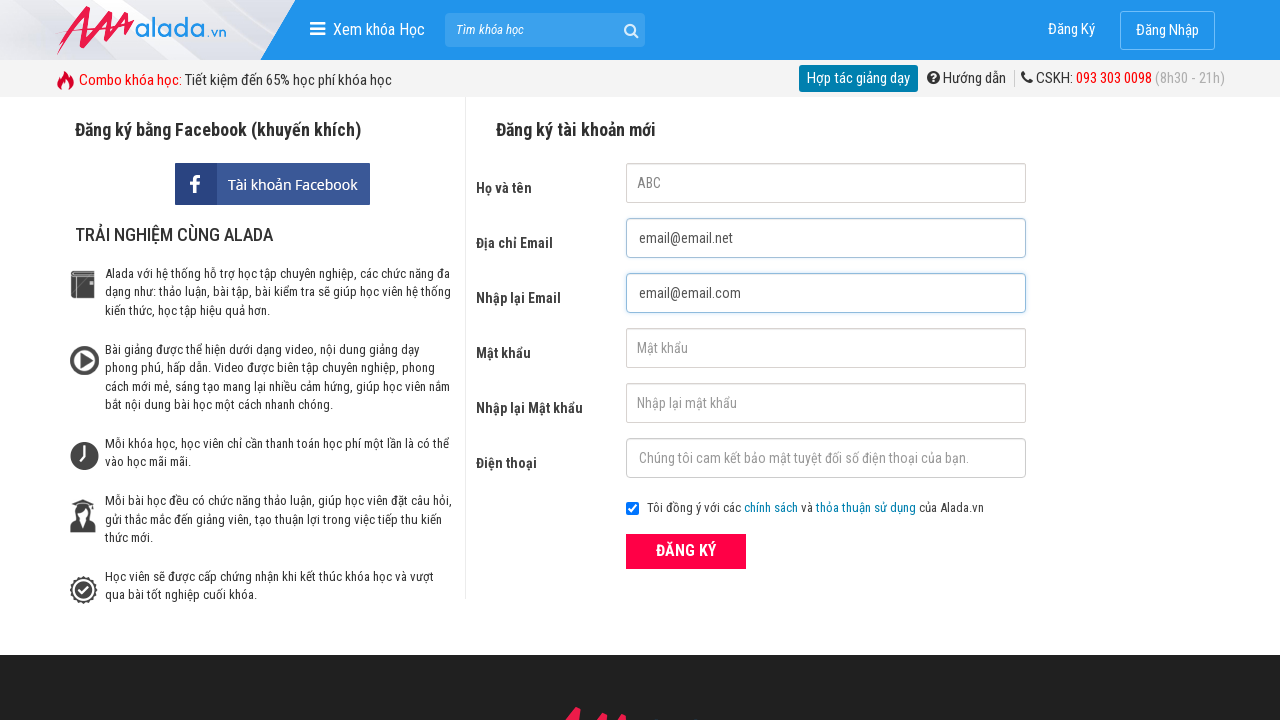

Filled password field with '123456@' on #txtPassword
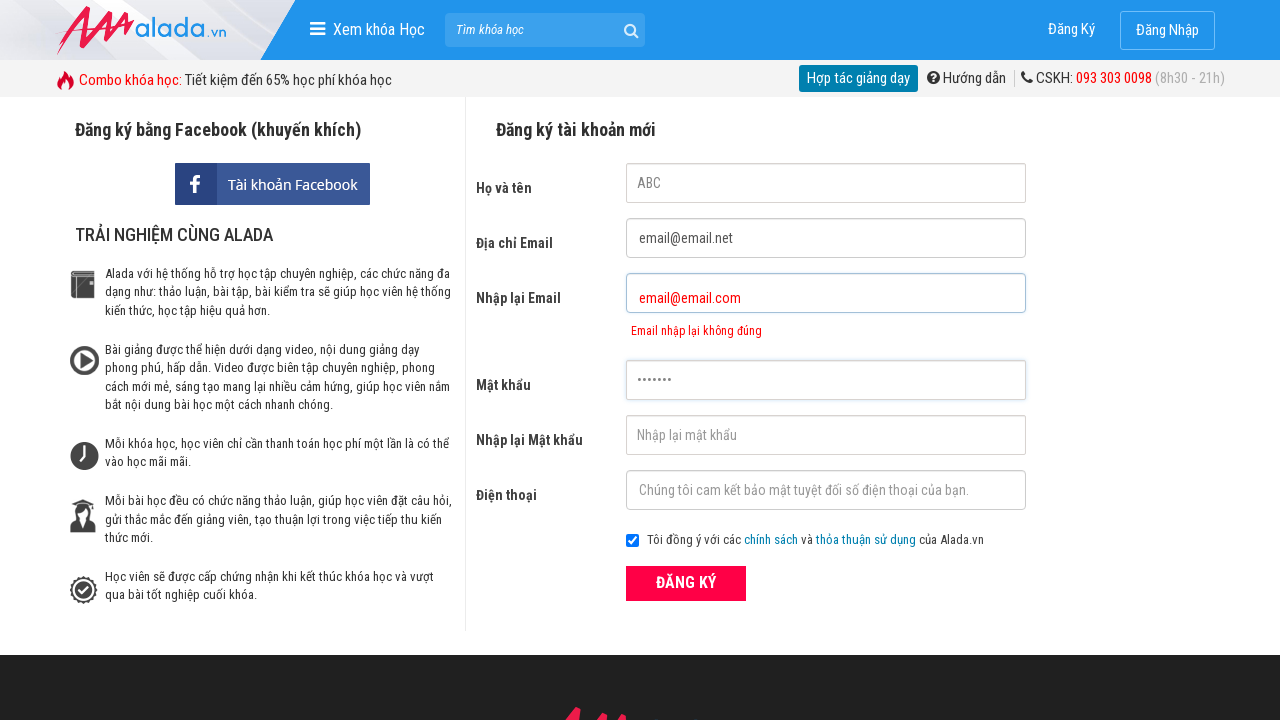

Filled confirm password field with '123456@' on #txtCPassword
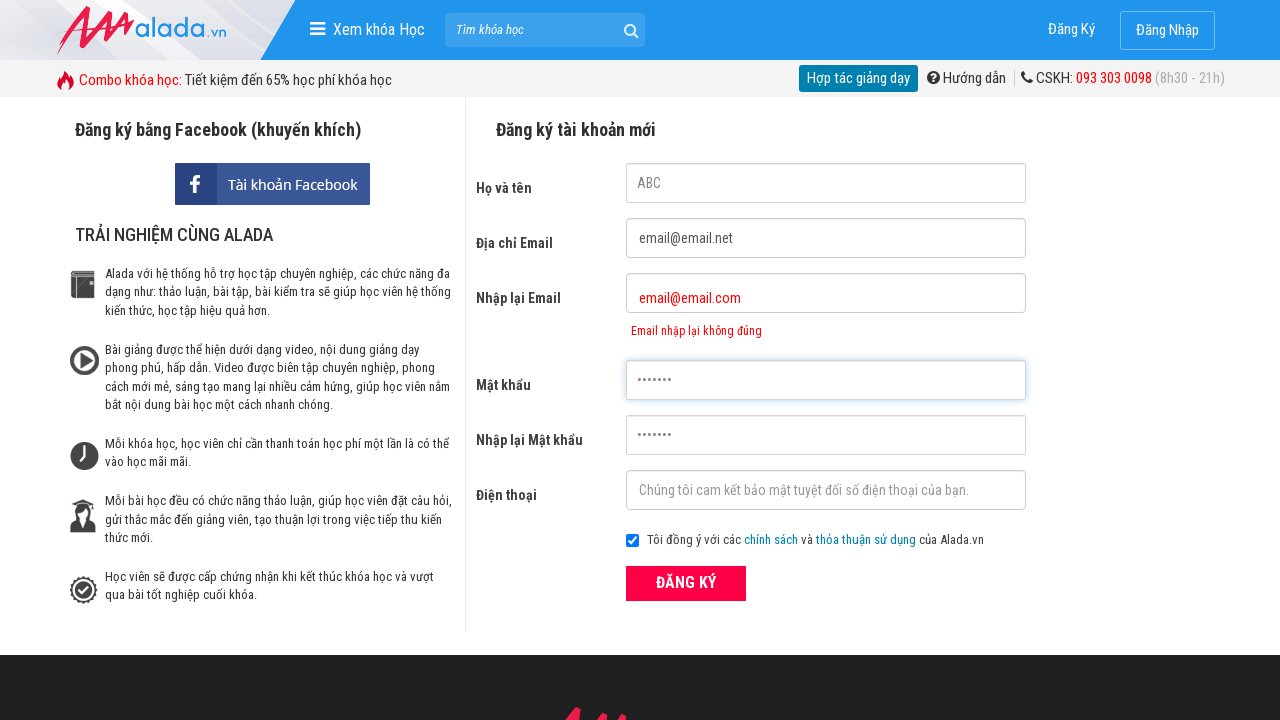

Filled phone field with '0913232342' on #txtPhone
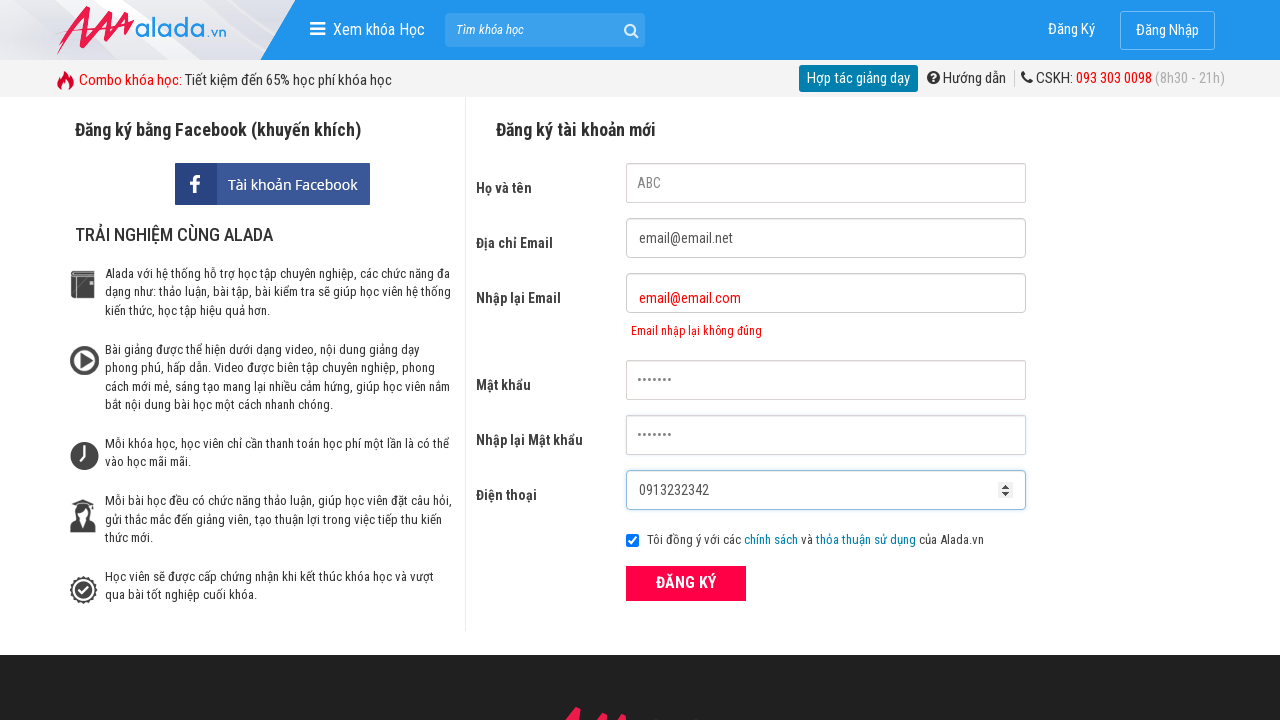

Clicked register button at (686, 583) on xpath=//button[@type='submit' and text()='ĐĂNG KÝ']
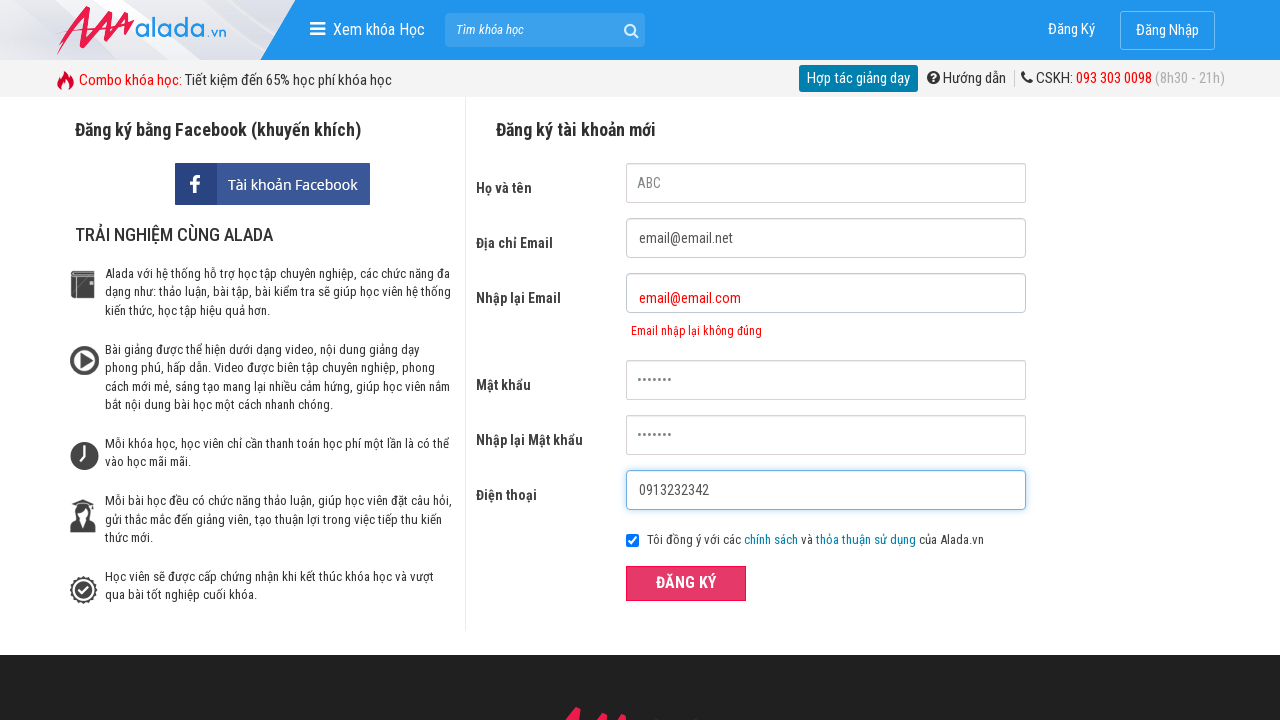

Email confirmation error message appeared
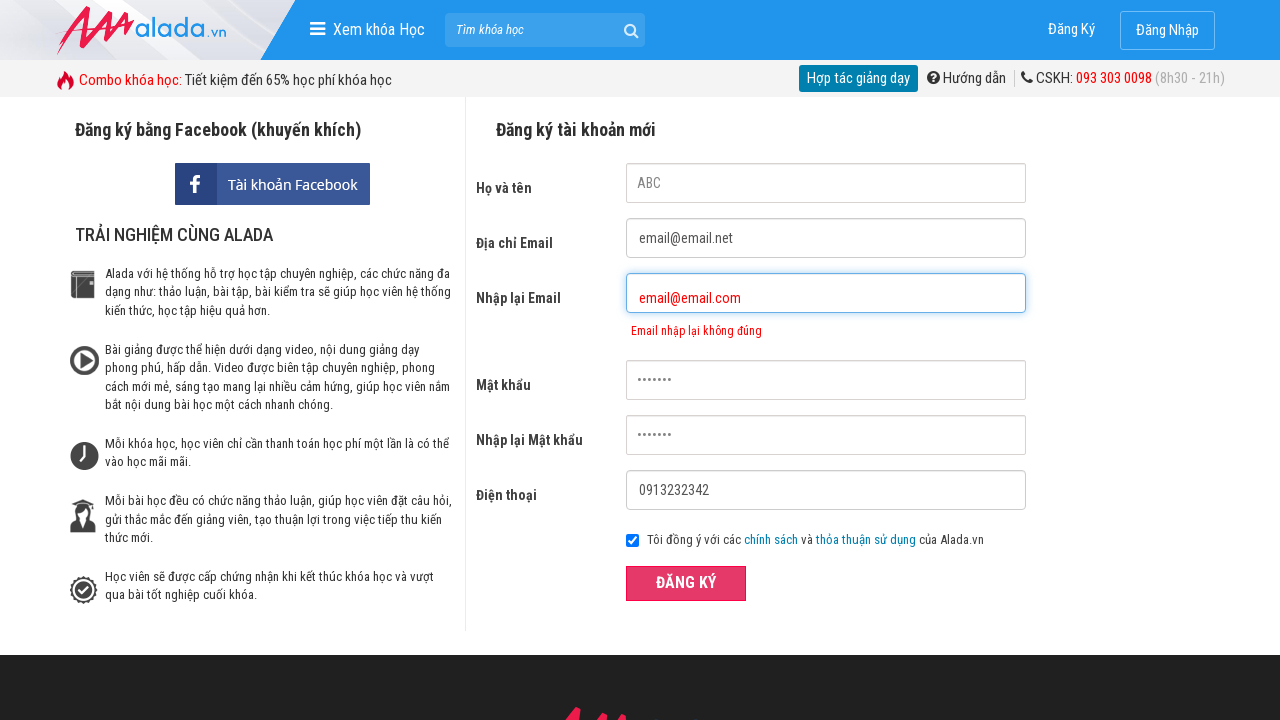

Verified error message text: 'Email nhập lại không đúng'
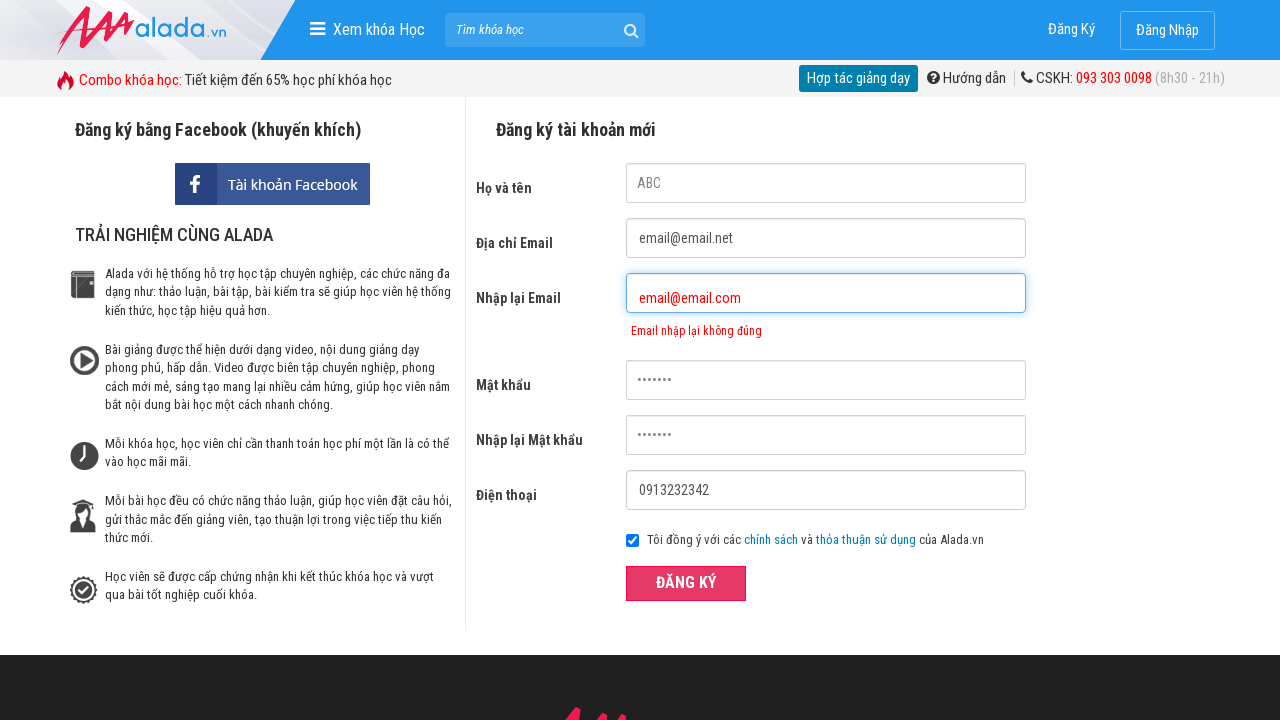

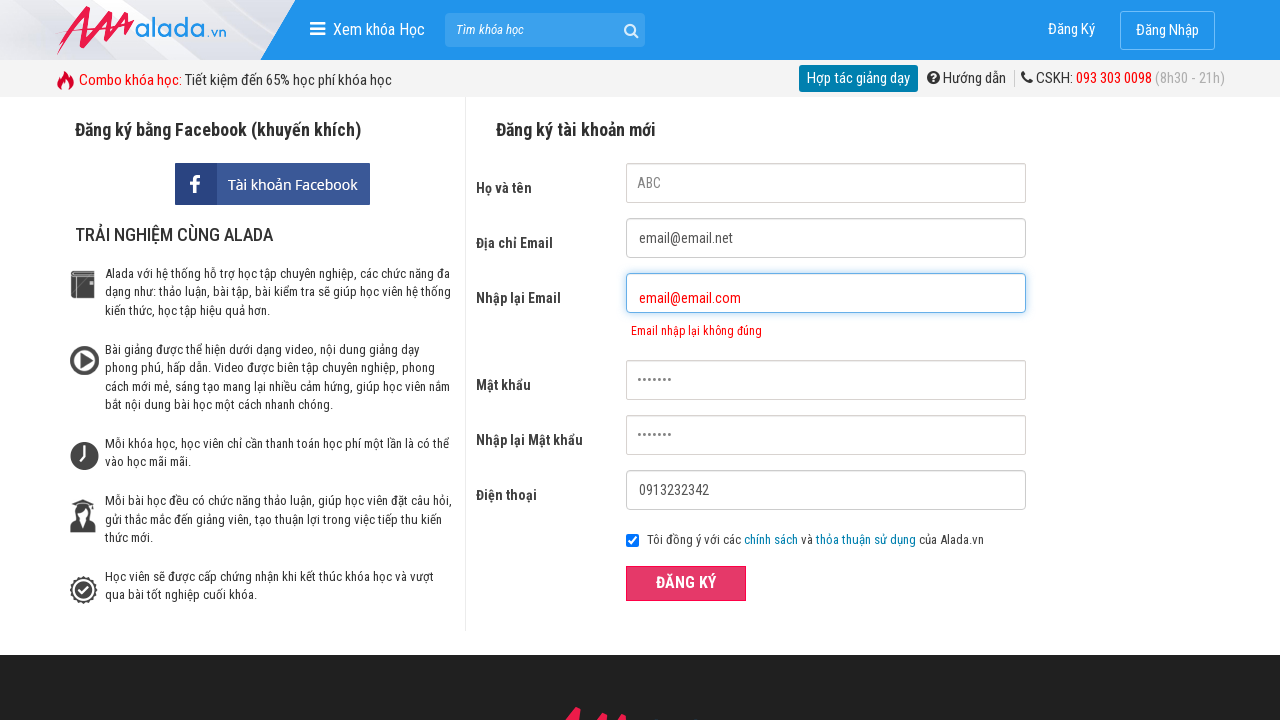